Tests alert handling functionality by triggering an alert, reading its text, accepting it, and then navigating to another tab

Starting URL: http://demo.automationtesting.in/Alerts.html

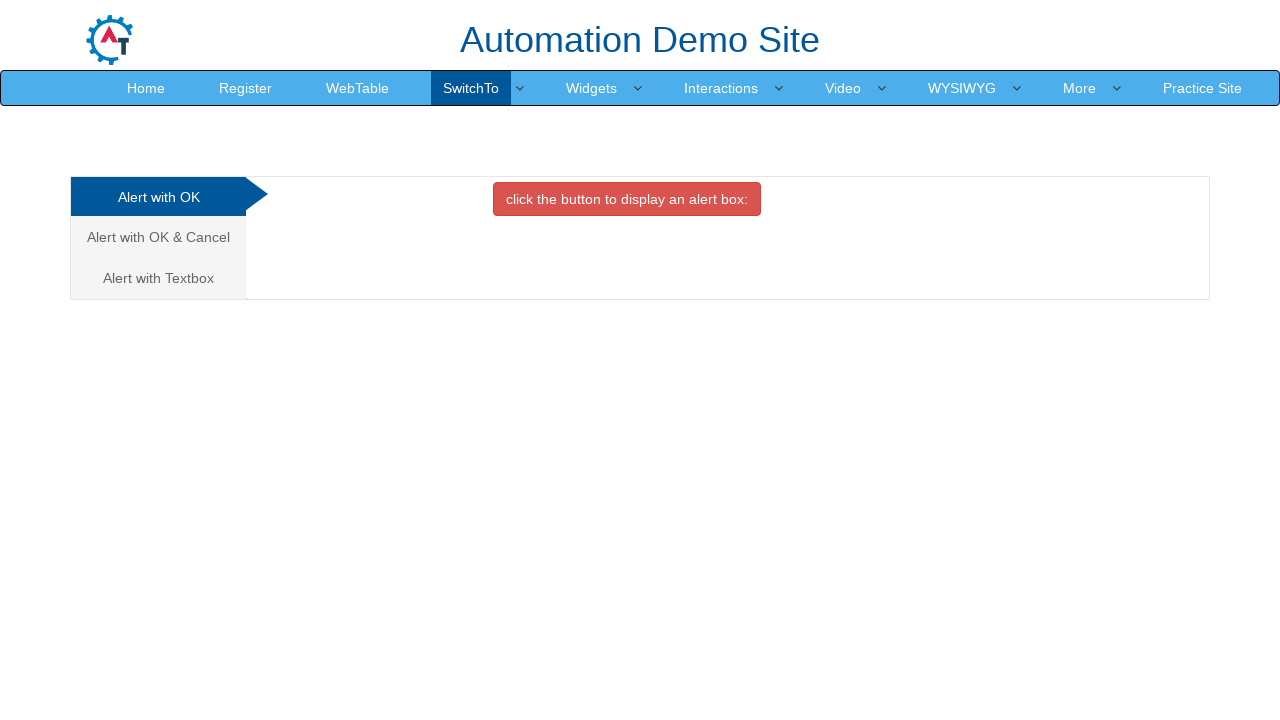

Clicked button to trigger alert at (627, 199) on button.btn.btn-danger
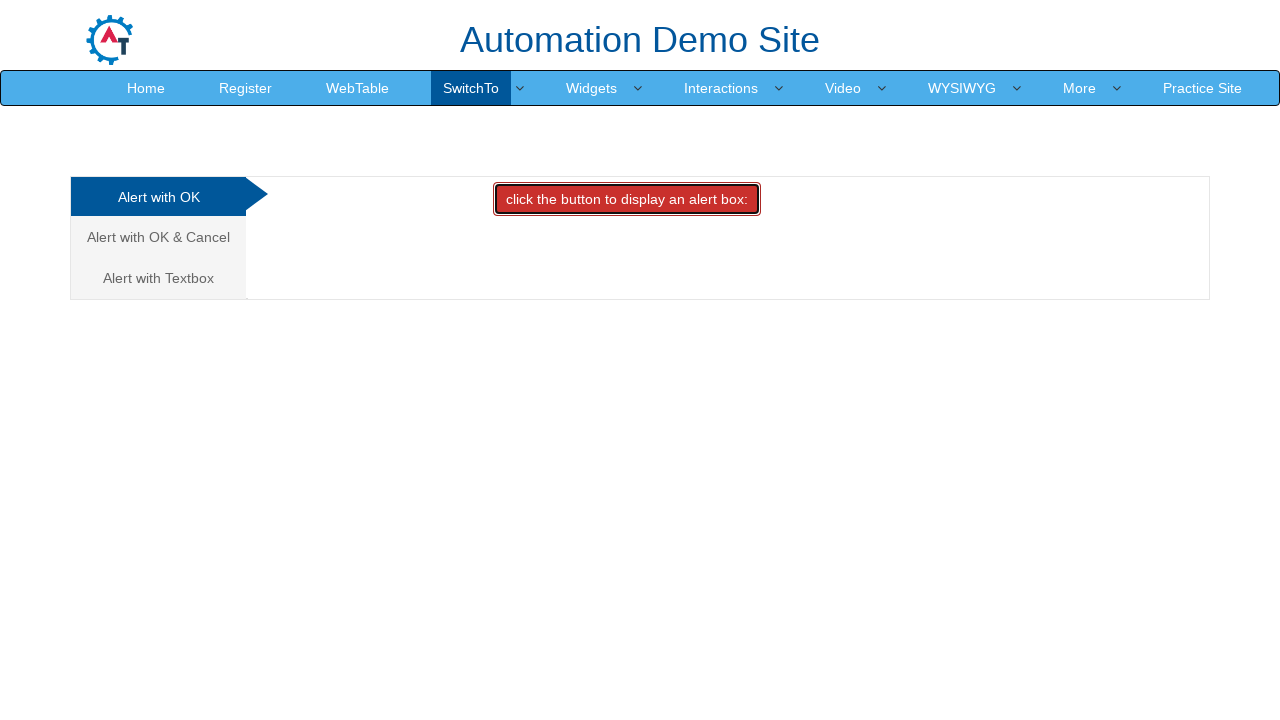

Set up listener to accept alert dialog
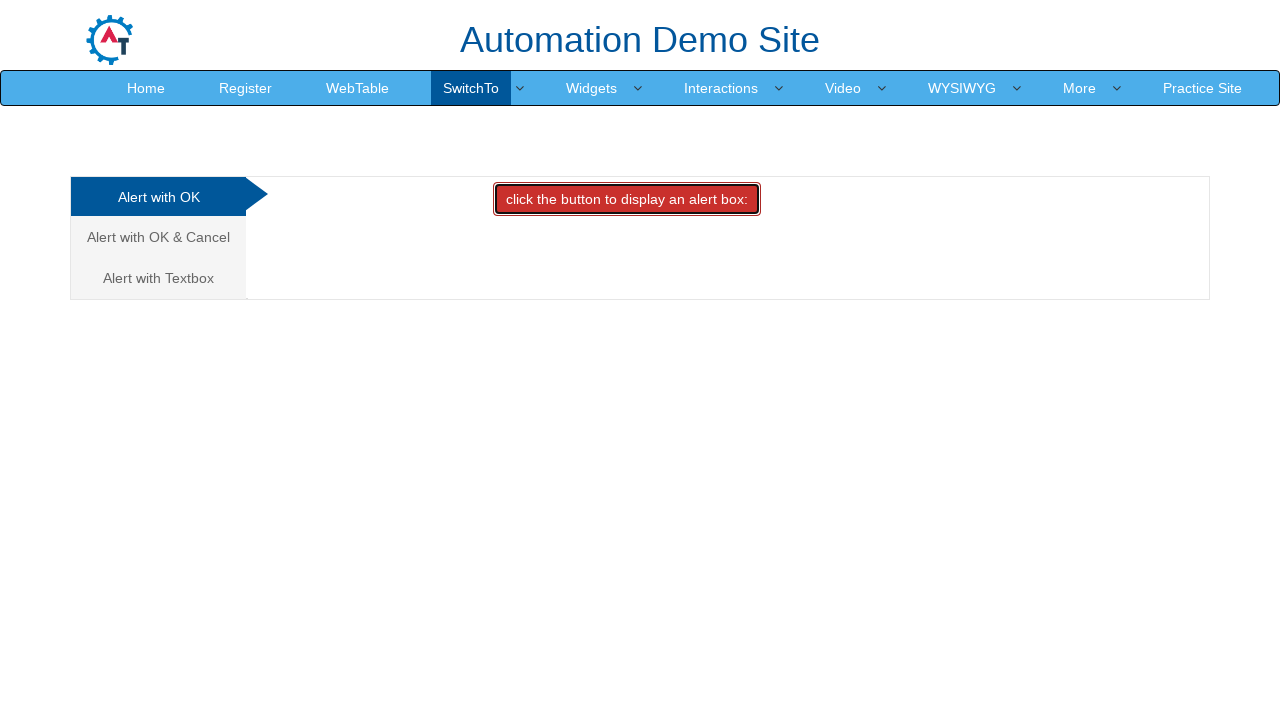

Waited for alert to be processed
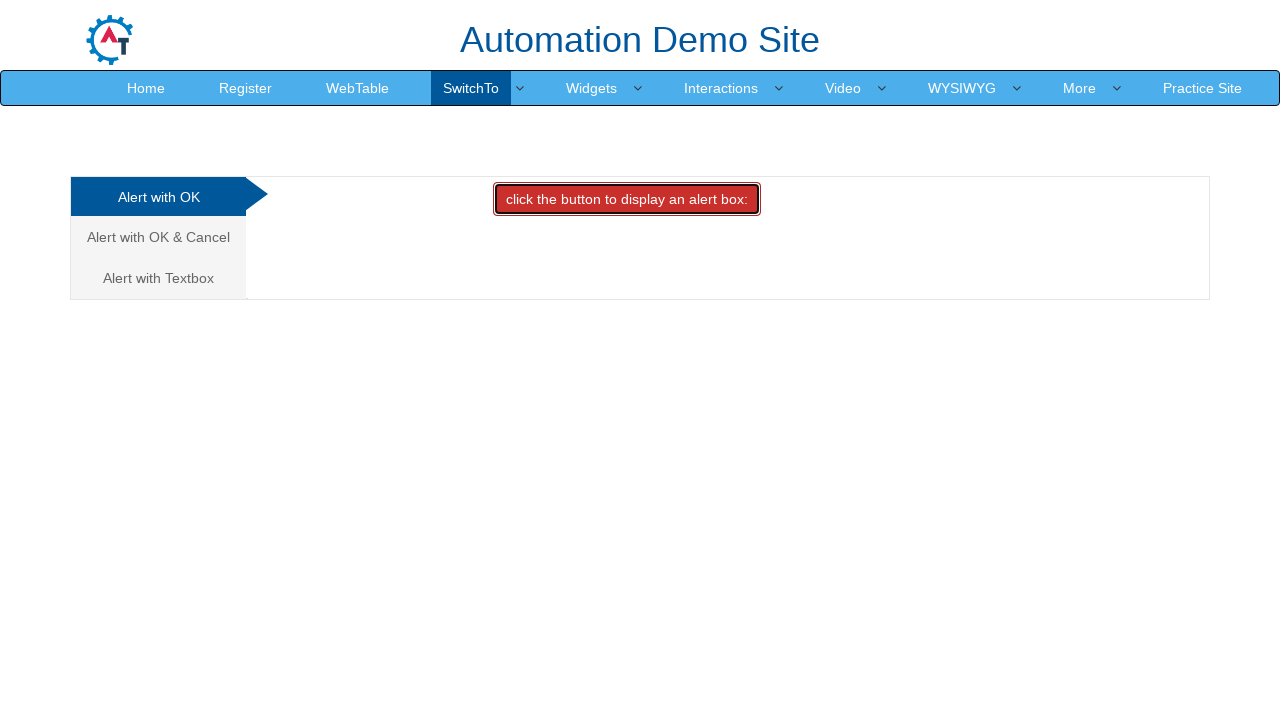

Clicked on Cancel tab link to navigate to another tab at (158, 237) on a[href='#CancelTab']
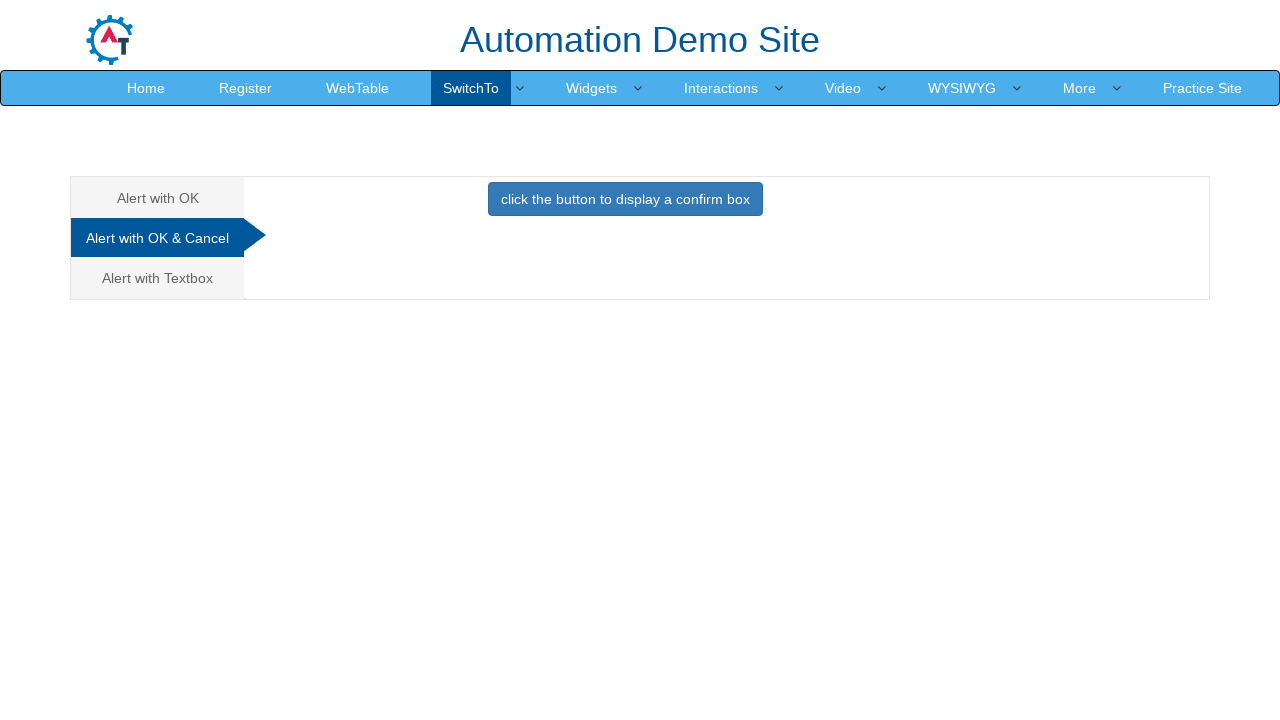

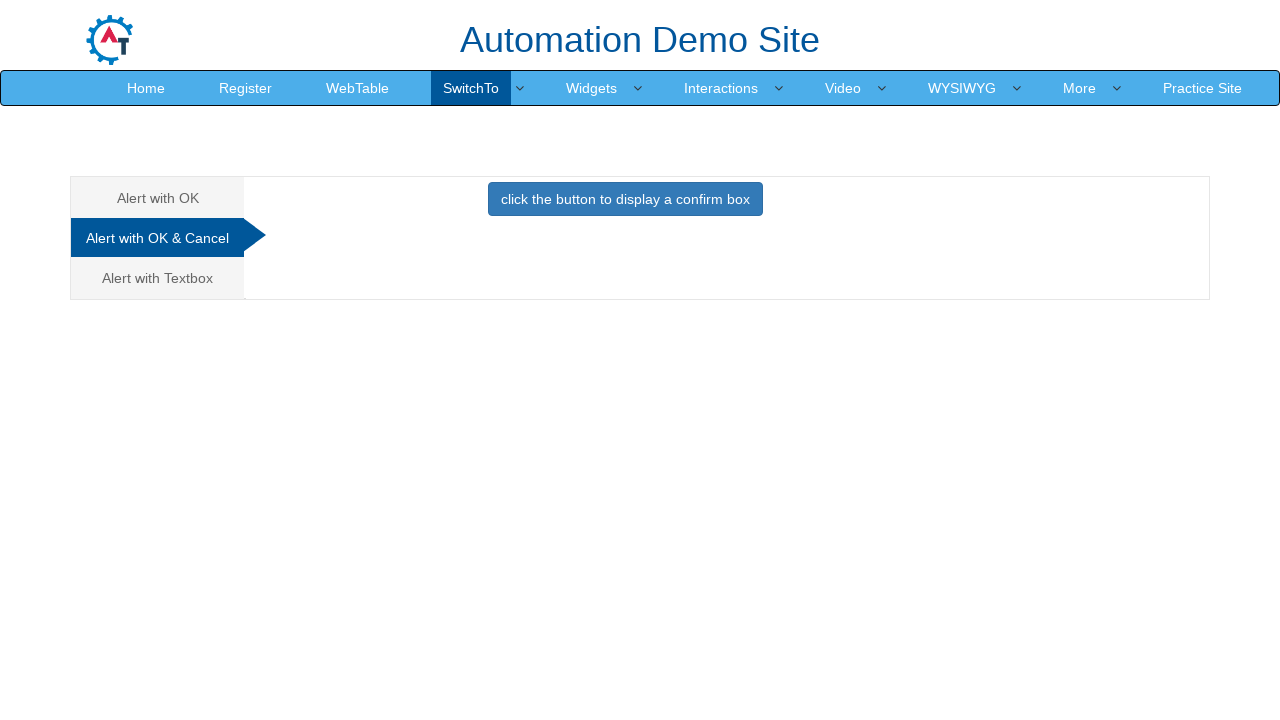